Tests double-click functionality by double-clicking a button and verifying the expected text appears.

Starting URL: https://automationfc.github.io/basic-form/index.html

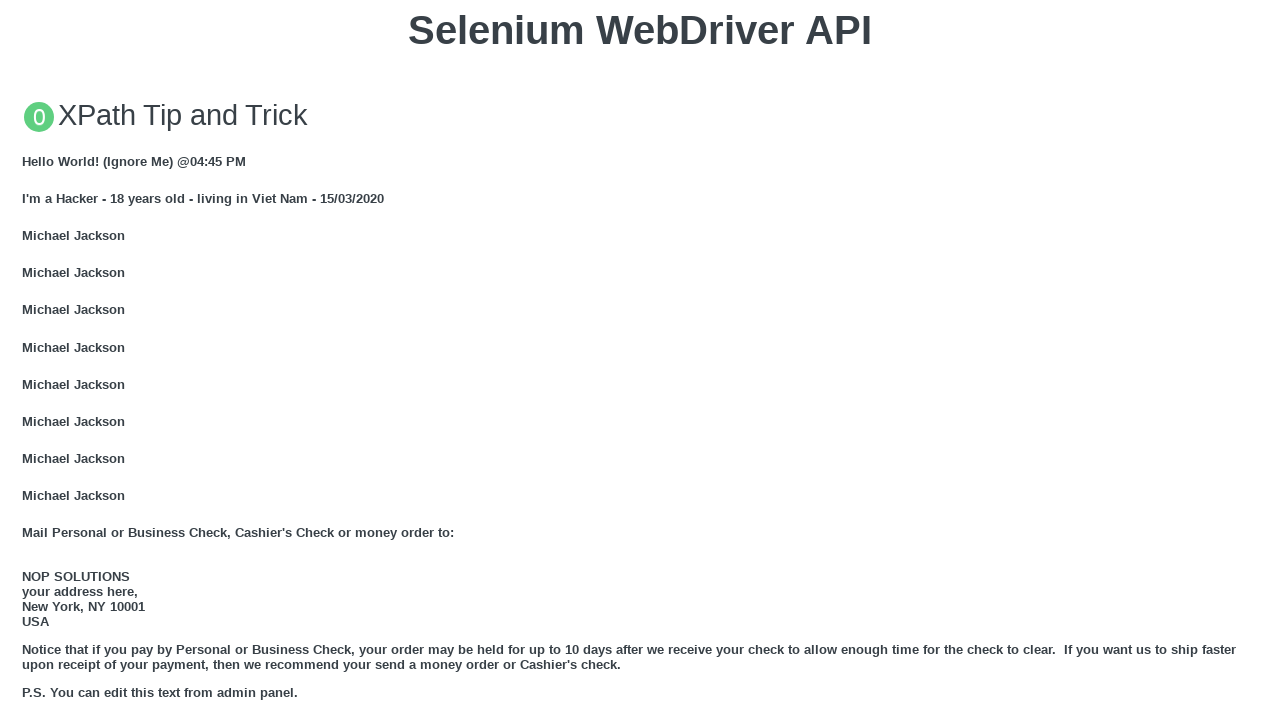

Scrolled double-click button into view
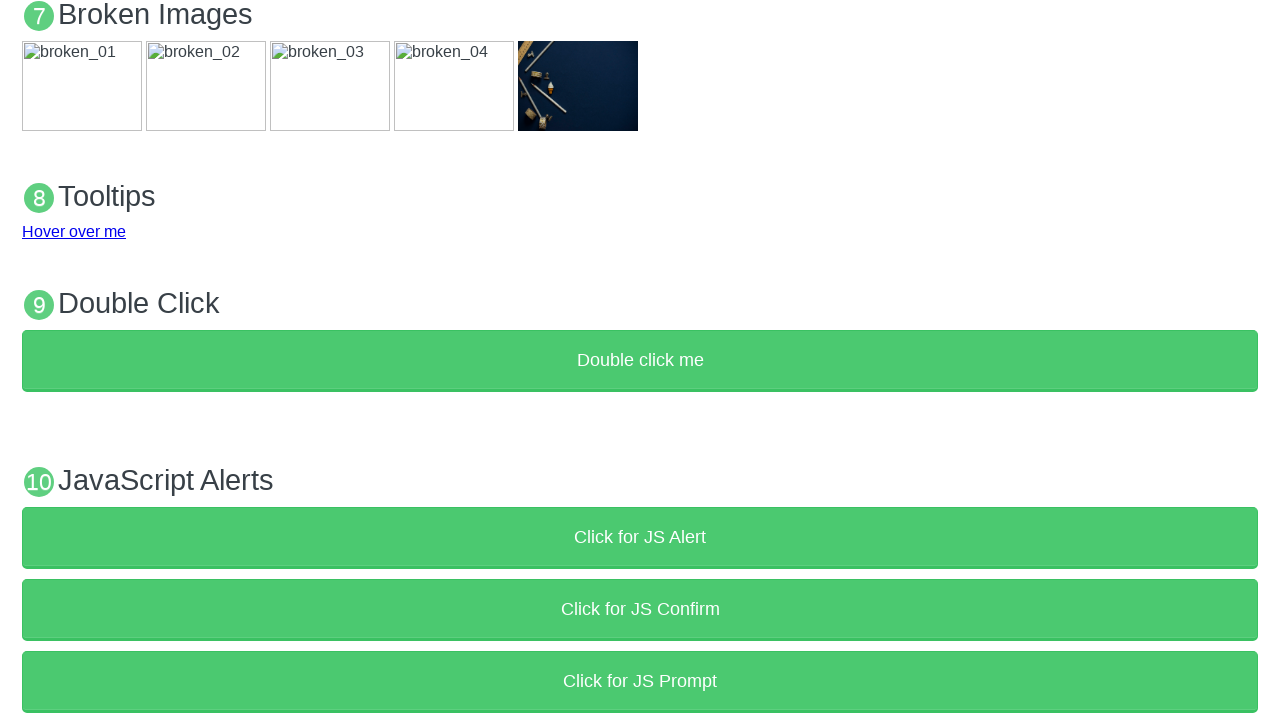

Double-clicked the button at (640, 361) on xpath=//button[text()='Double click me']
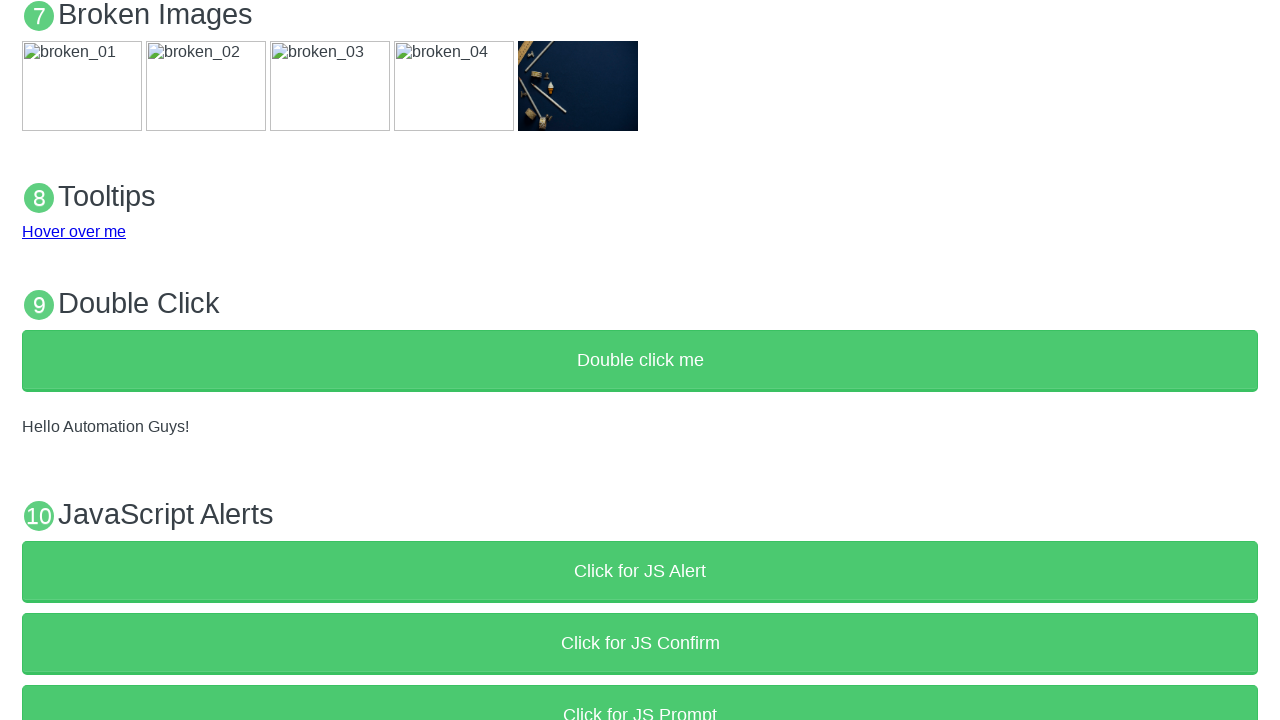

Verified response text 'Hello Automation Guys!' appeared after double-click
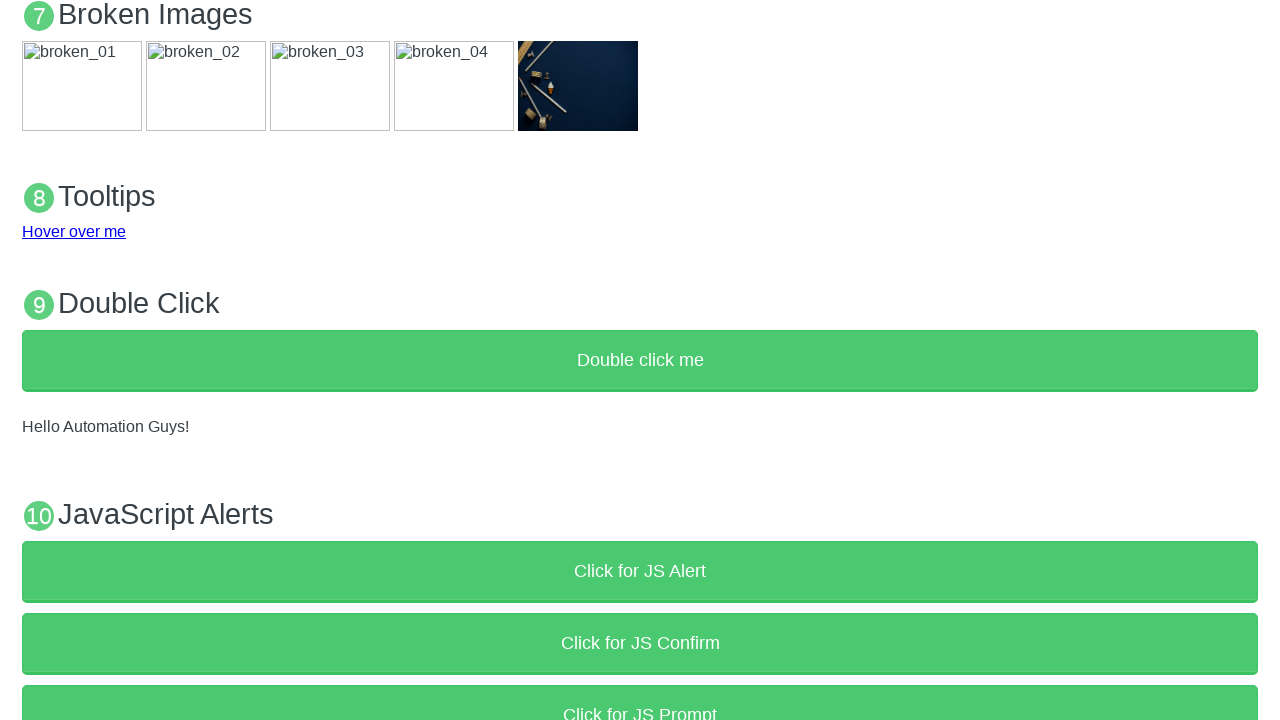

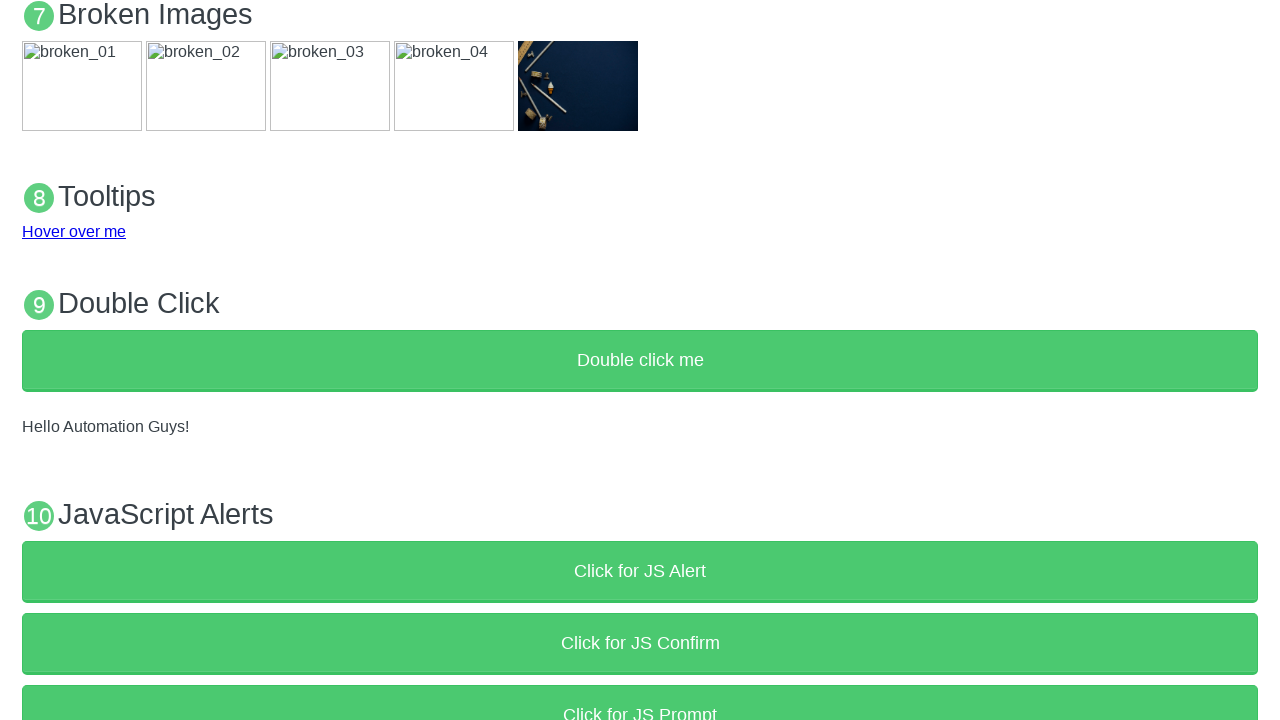